Tests child window handling using JavaScript to force open link in new tab, then extracts and validates email from child page content

Starting URL: https://rahulshettyacademy.com/loginpagePractise/

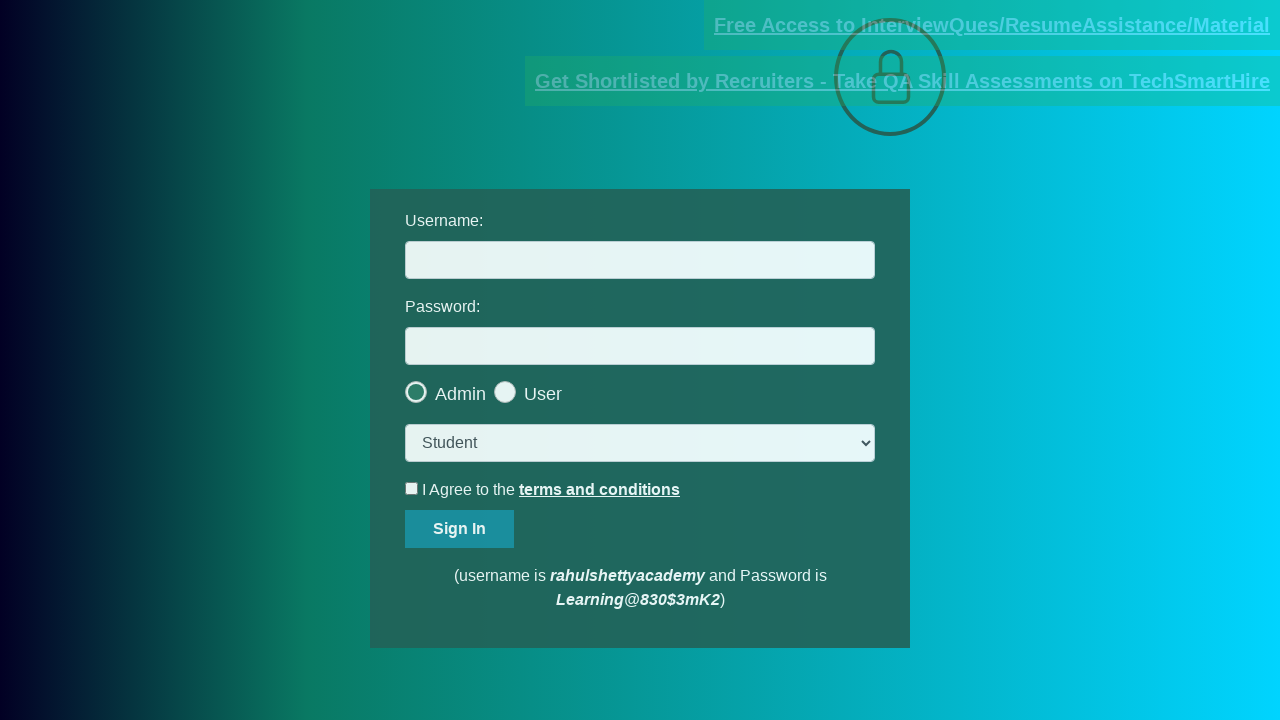

Executed JavaScript to open blinking text link in new tab
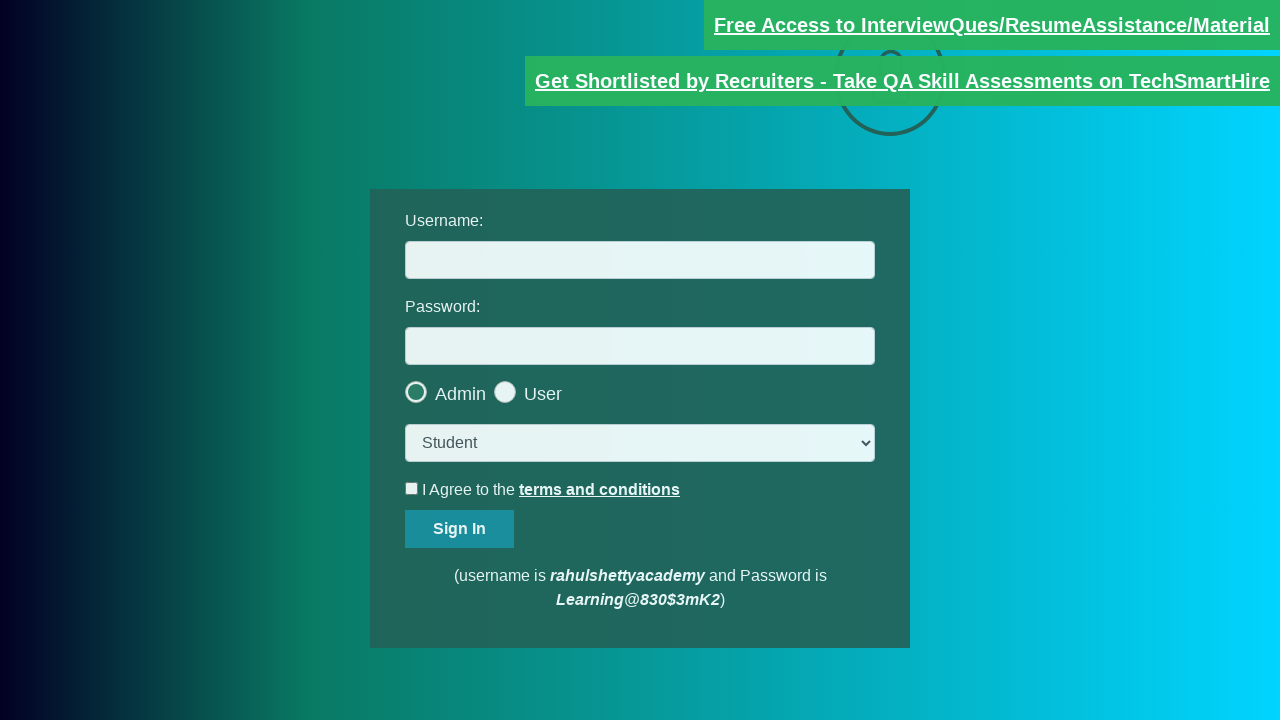

Captured child page object from new tab
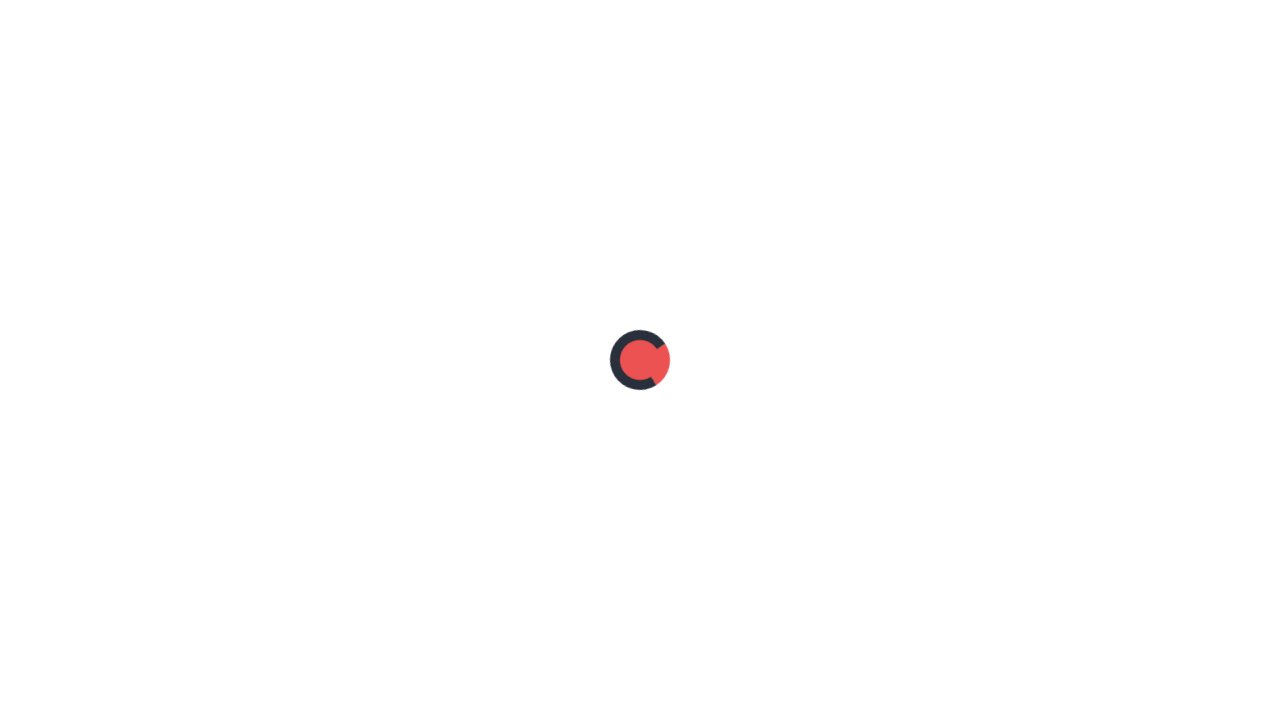

Waited for red text element to load in child page
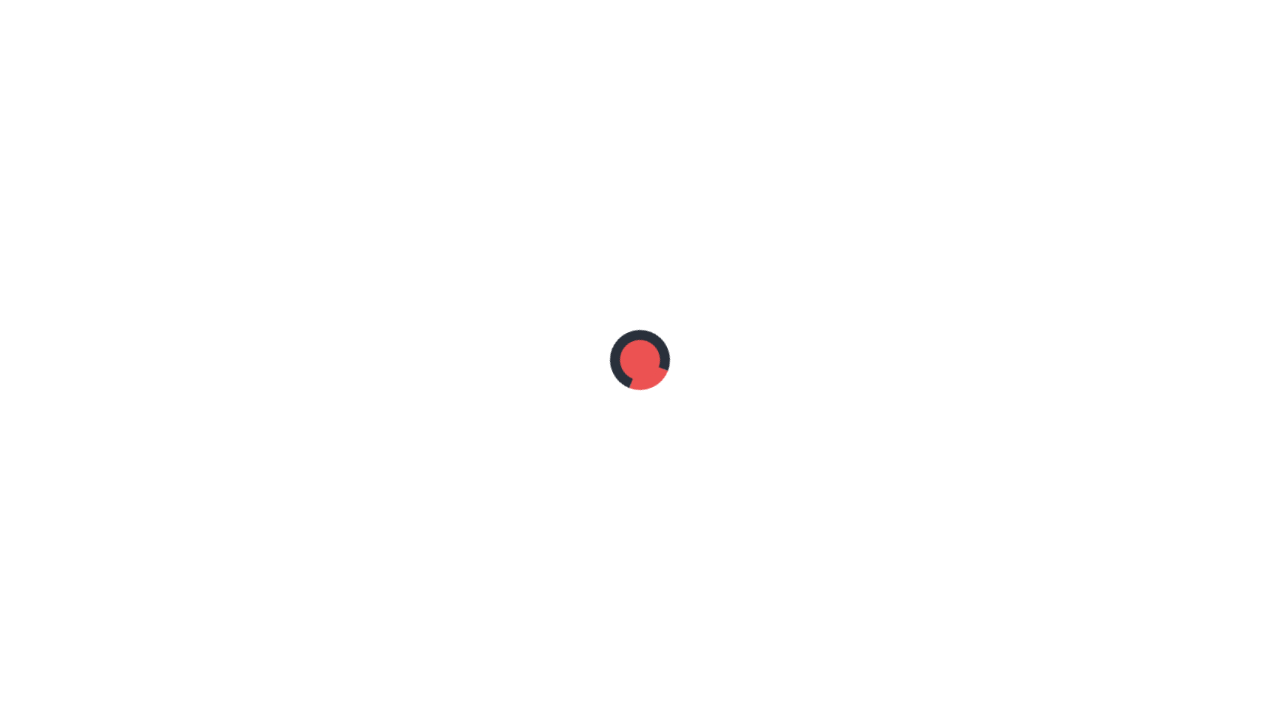

Extracted text content from red element in child page
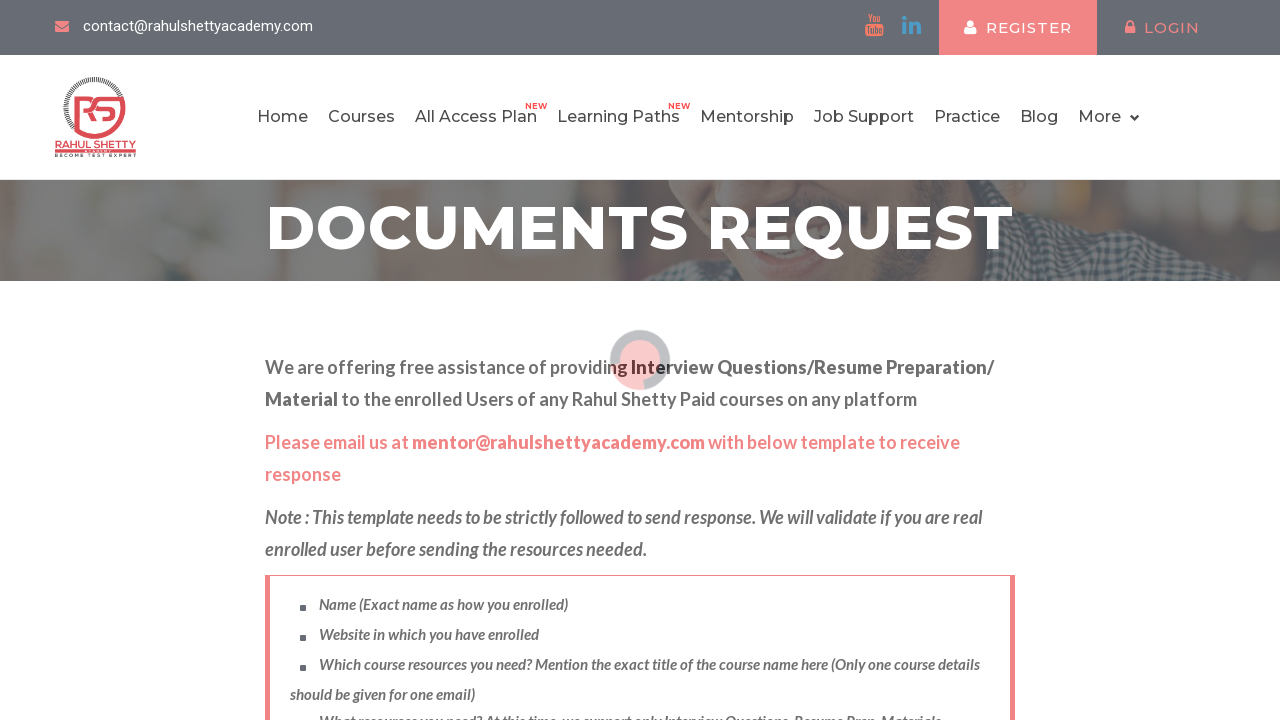

Split extracted text by 'at' delimiter
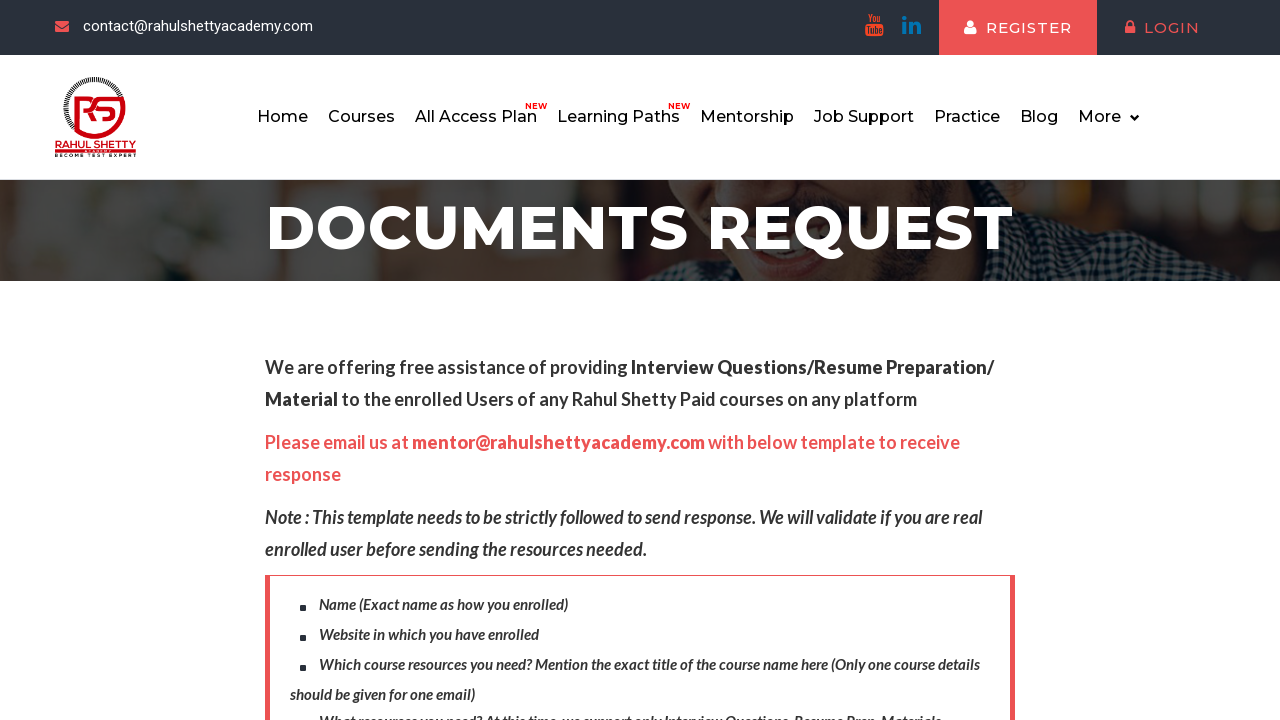

Parsed and extracted email: mentor@rahulshettyacademy.com
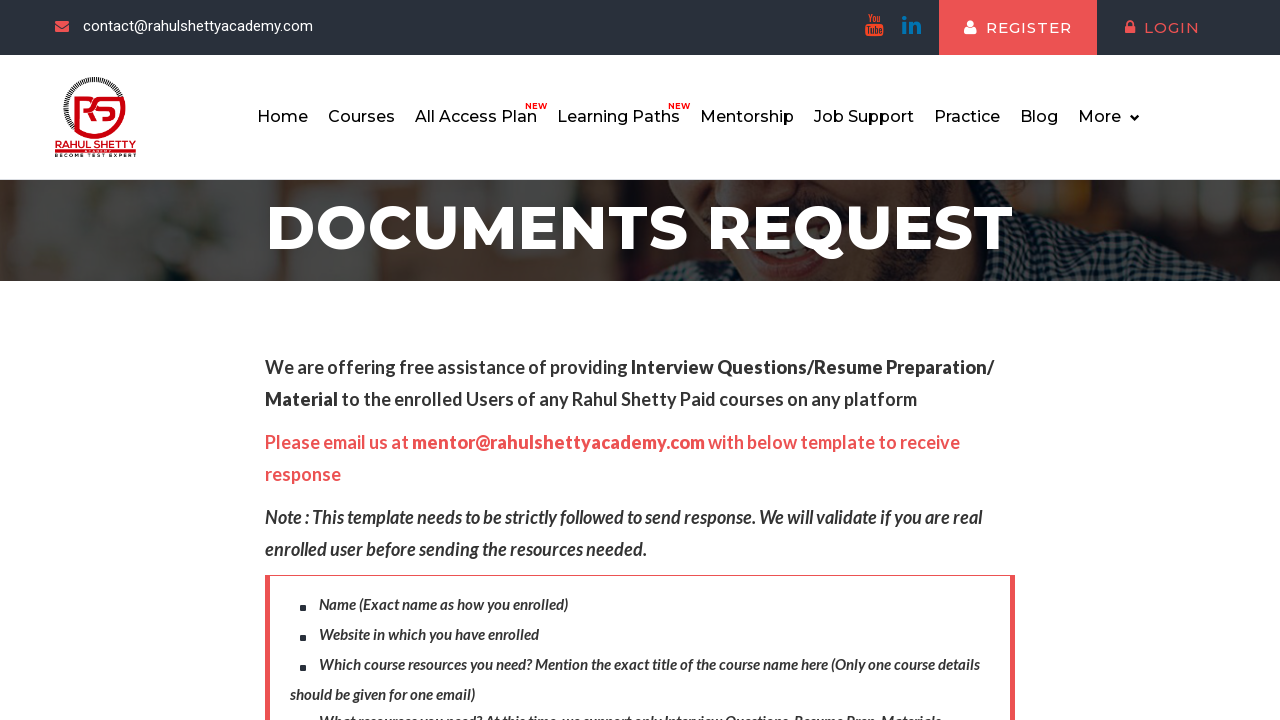

Assertion passed: email matches expected value 'mentor@rahulshettyacademy.com'
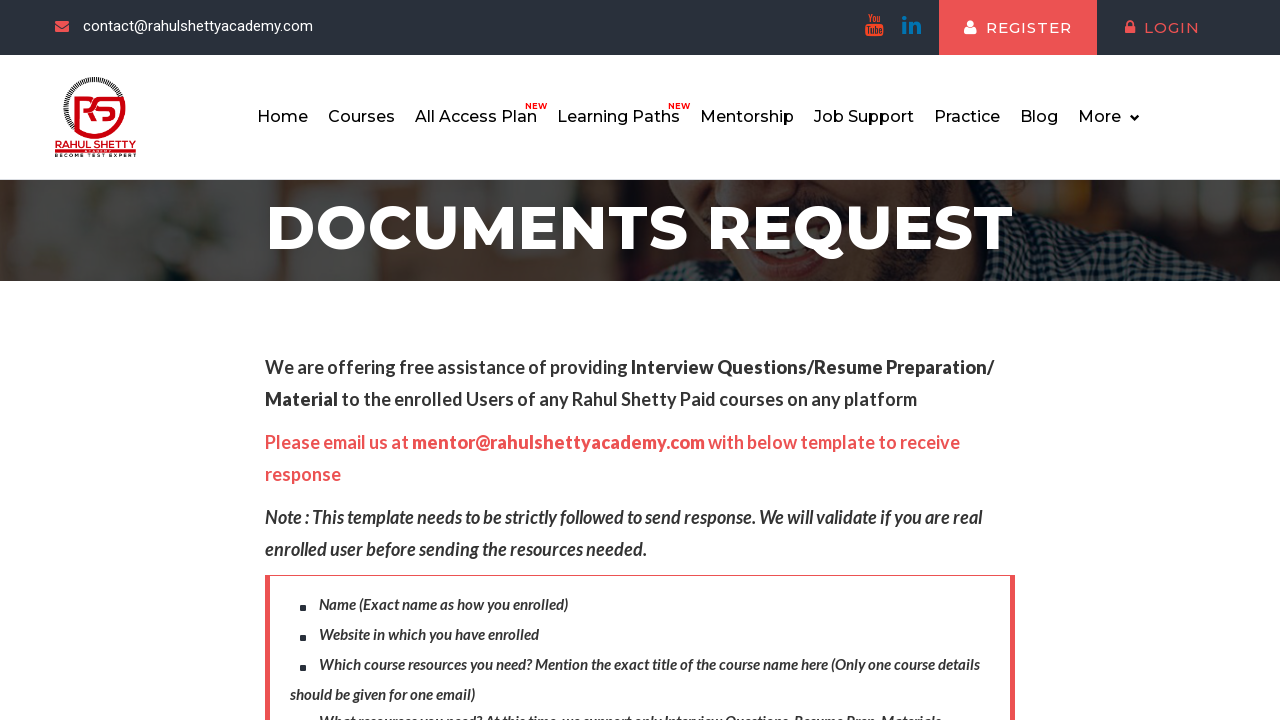

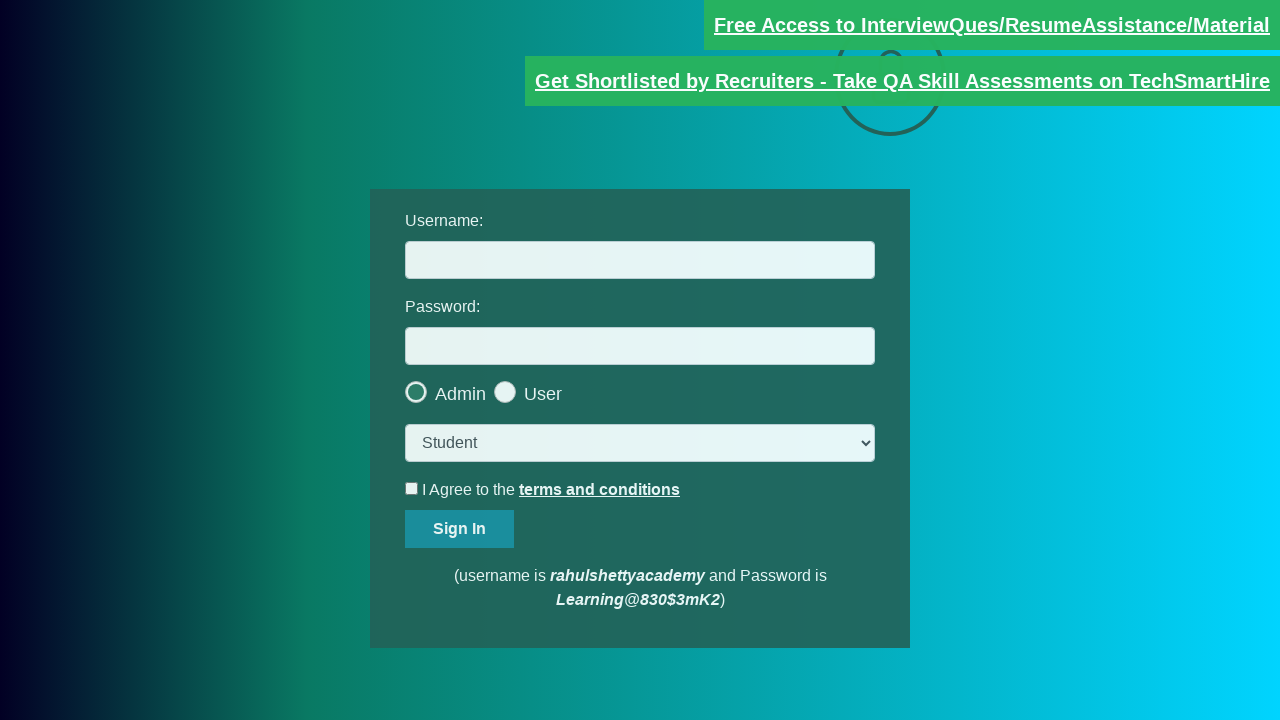